Tests search functionality by filling a search term field with different names in a parameterized test pattern

Starting URL: http://zero.webappsecurity.com/index.html

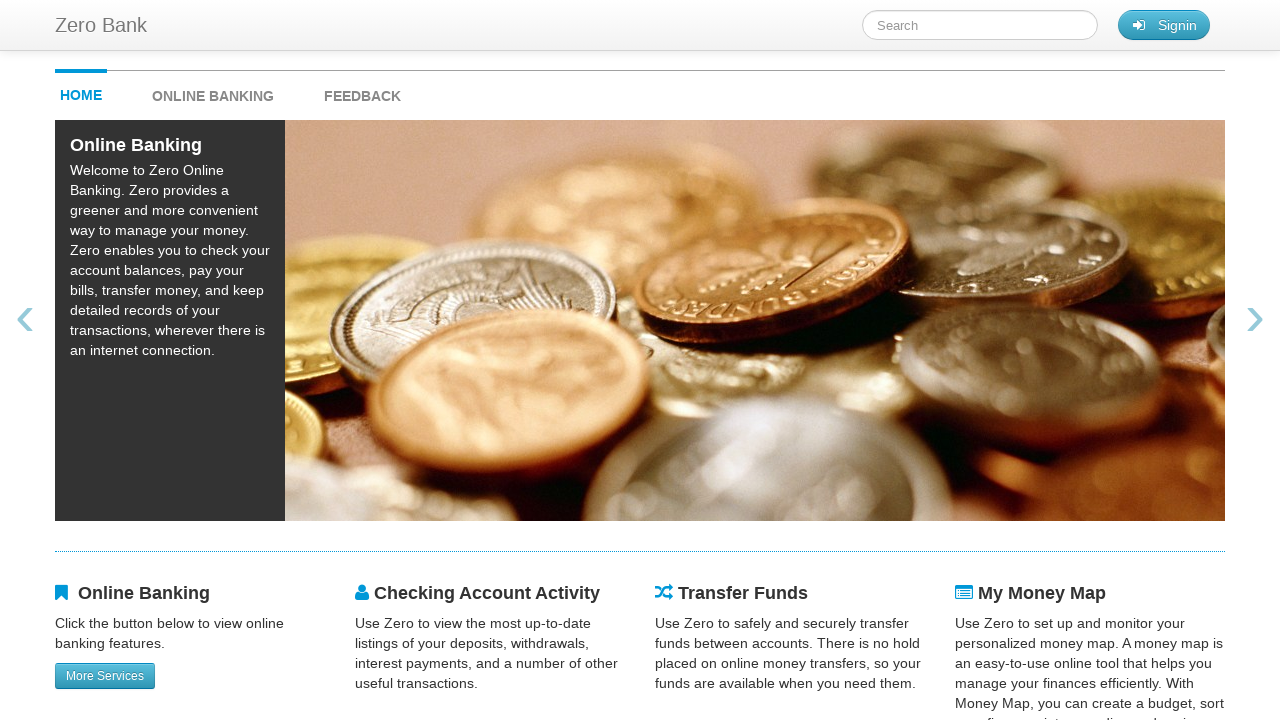

Filled search term field with 'Mike' on #searchTerm
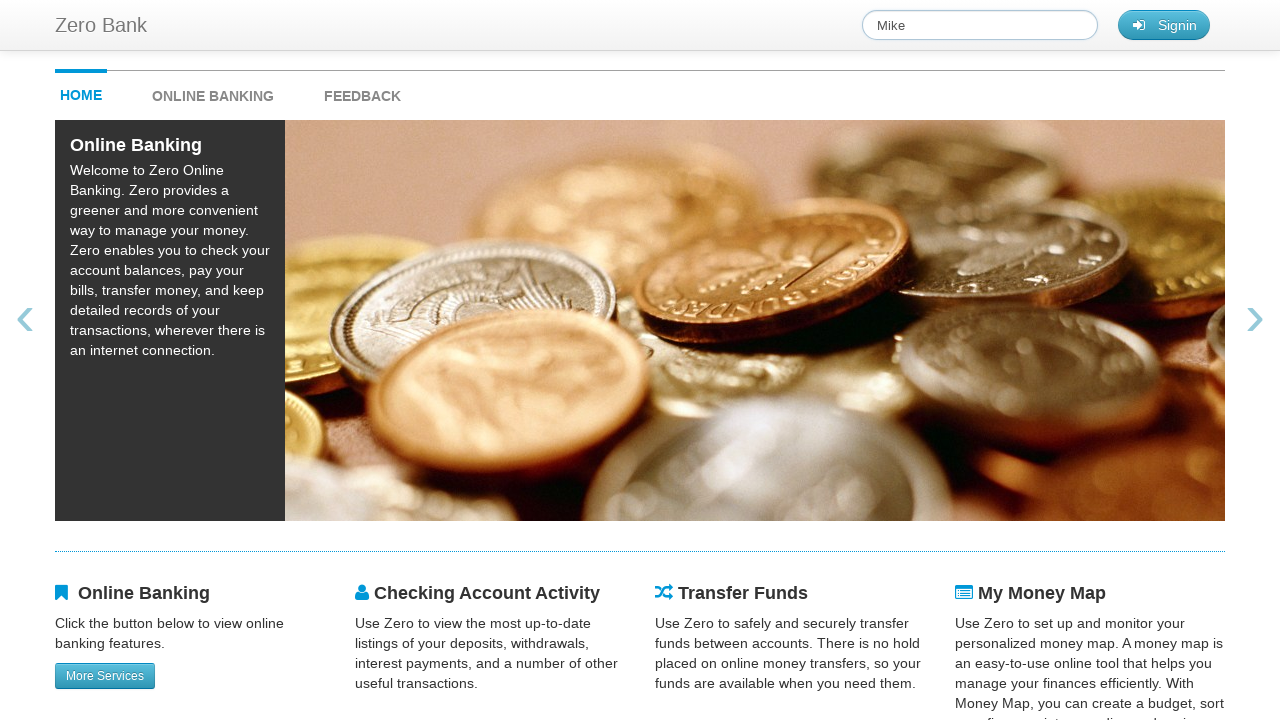

Waited 3 seconds for search results to process
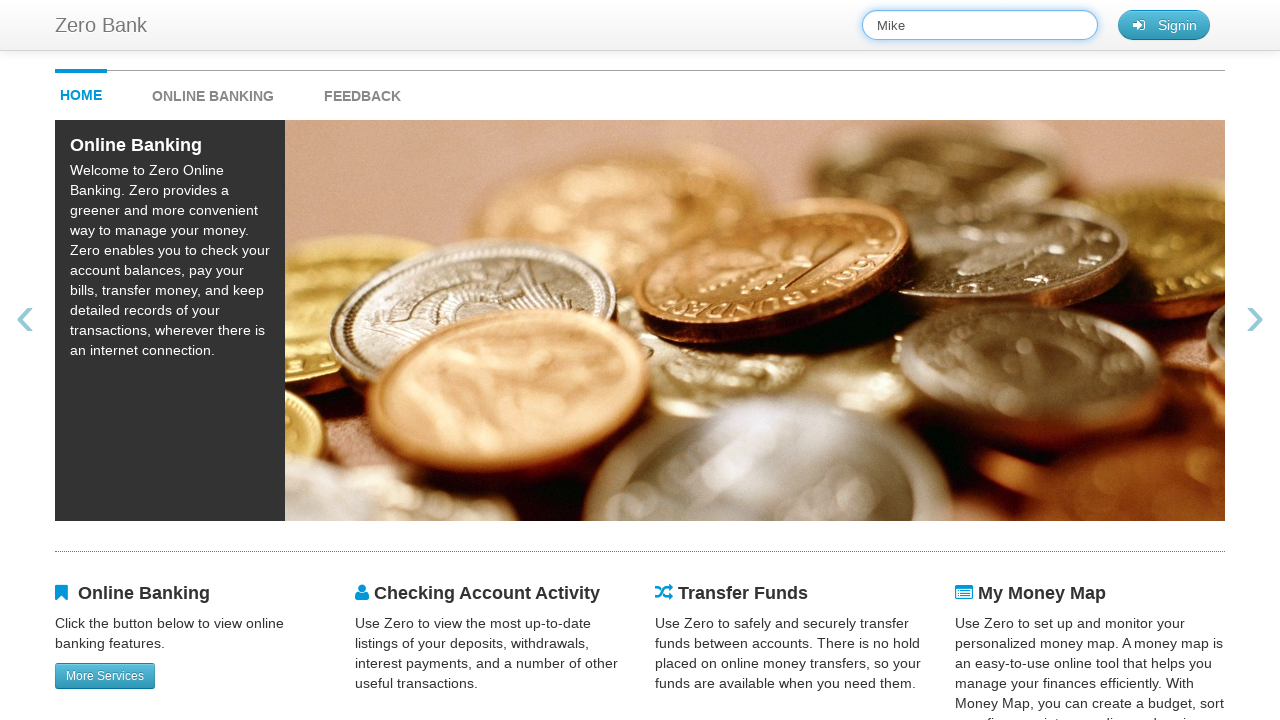

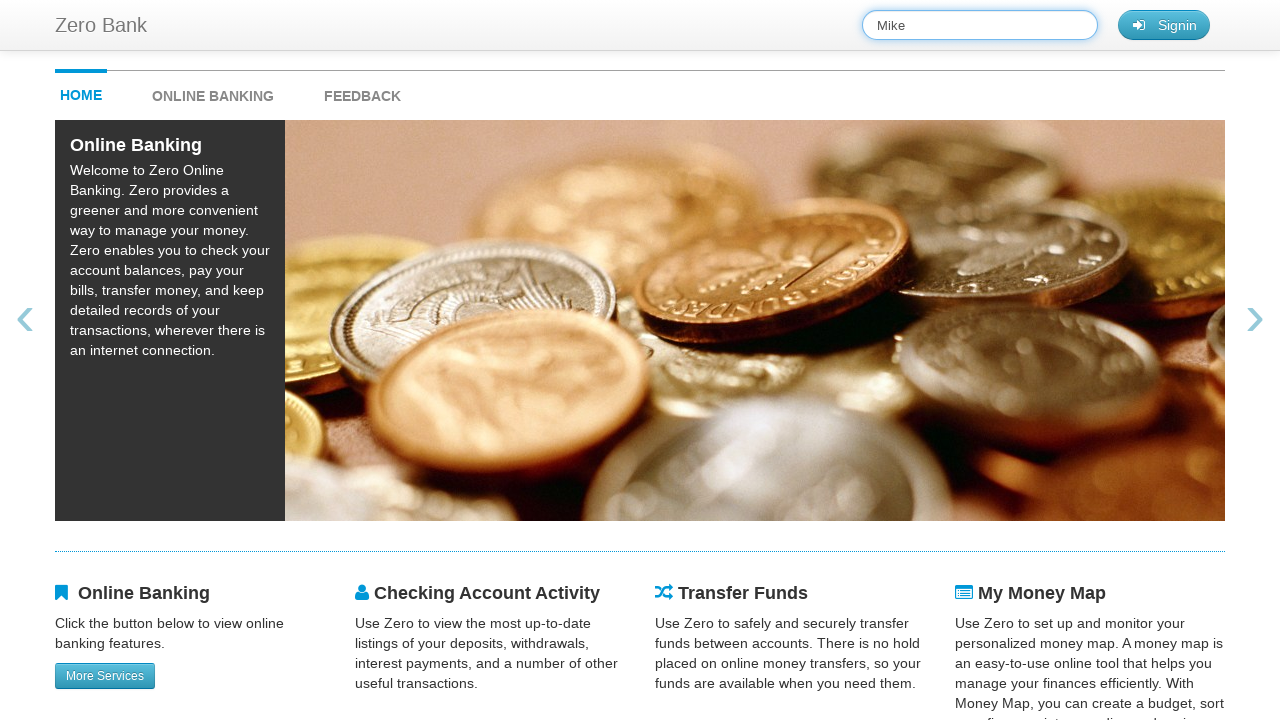